Tests form validation by attempting to proceed with empty fields, invalid email, invalid phone number, and short phone number.

Starting URL: https://fm-multi-step-form-blush.vercel.app/

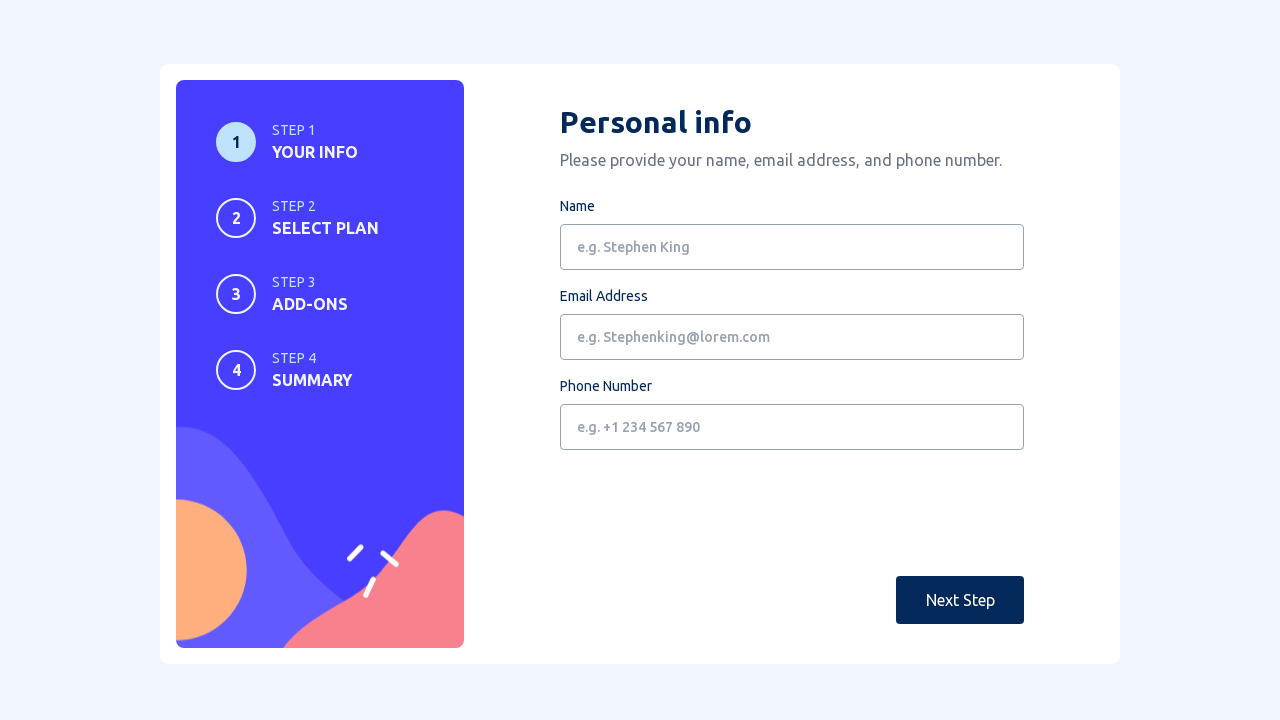

Clicked Next button with empty form fields at (960, 600) on internal:role=button[name="Next"i]
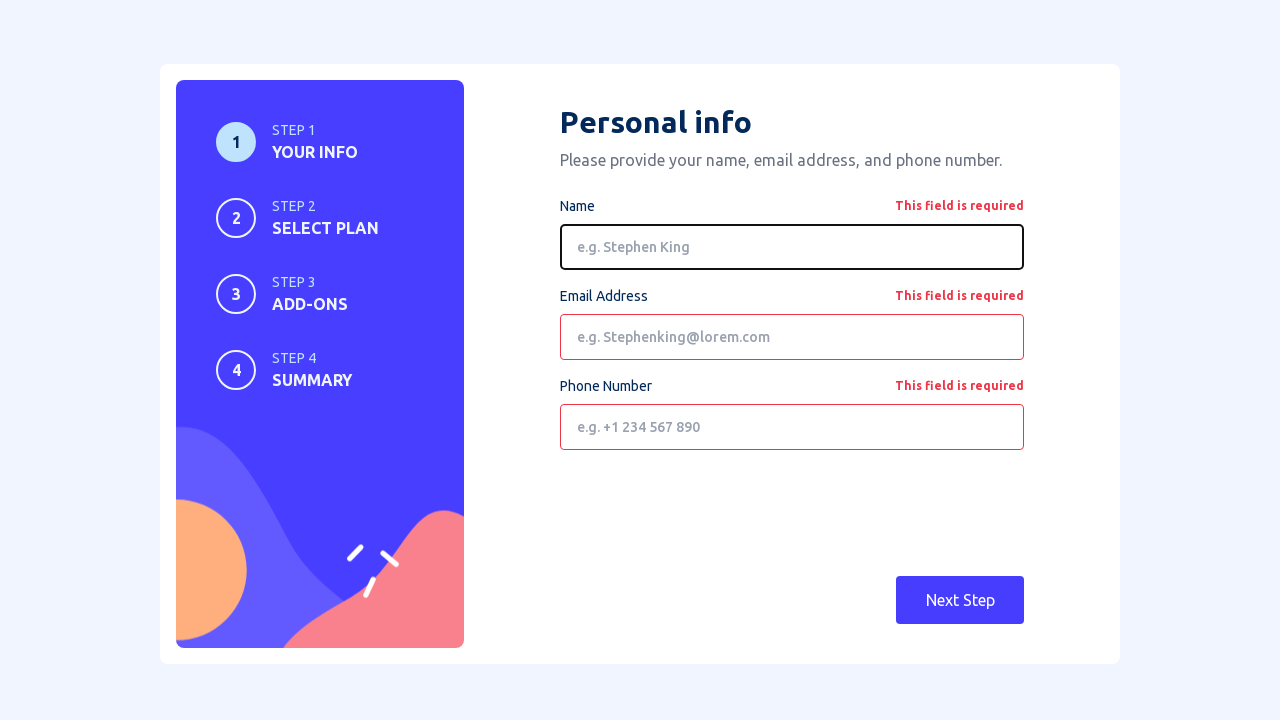

Verified 'this field is required' error message appeared
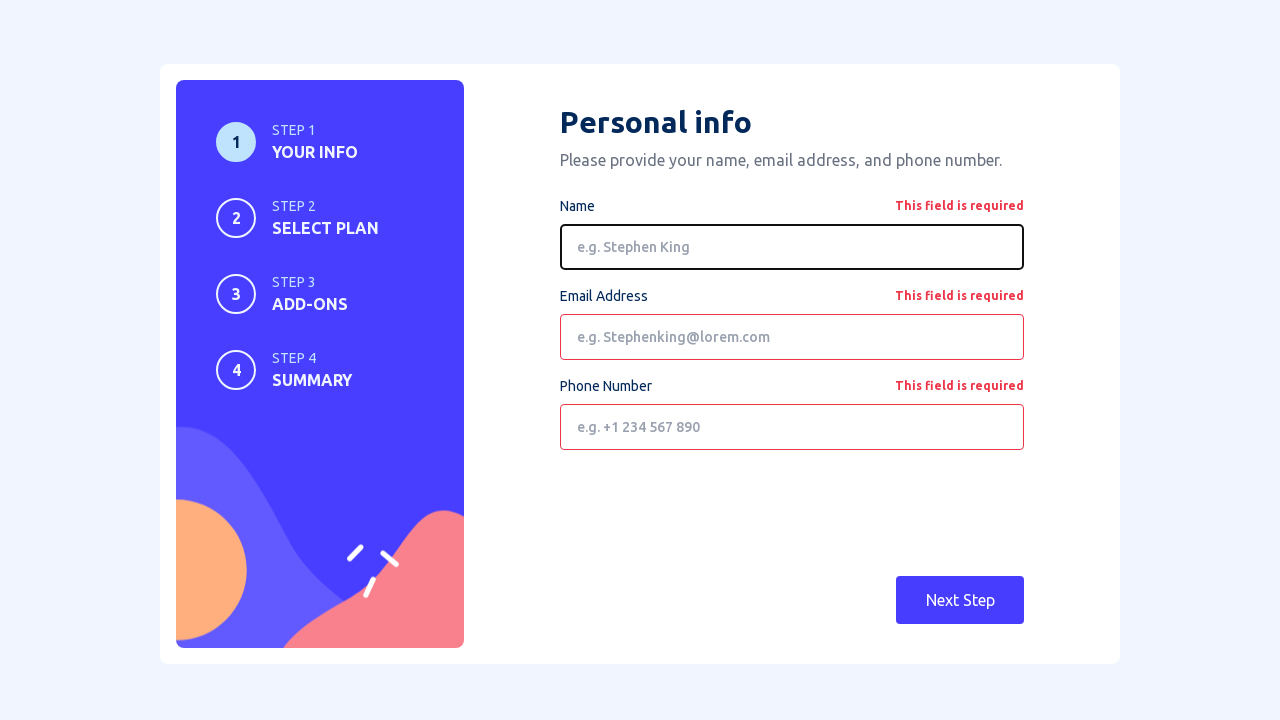

Filled Email Address field with invalid value 'test' on internal:label="Email Address"i
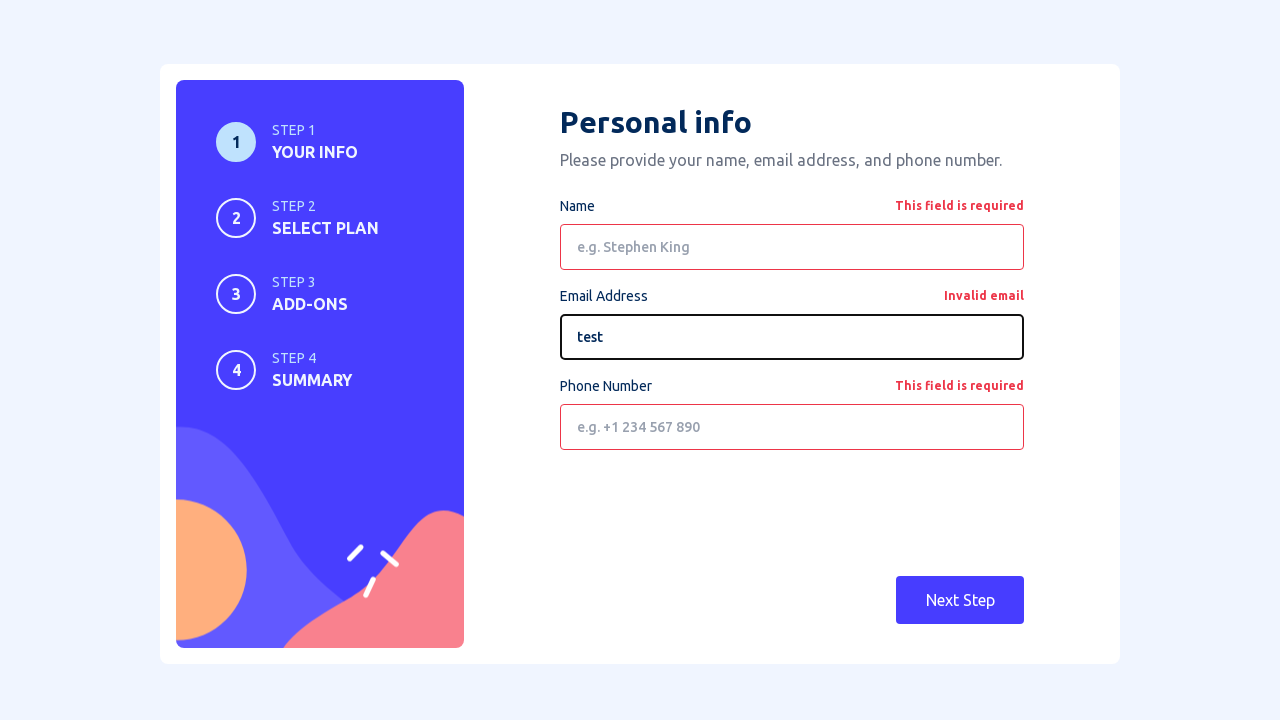

Filled Phone Number field with invalid value '123456test' on internal:label="Phone Number"i
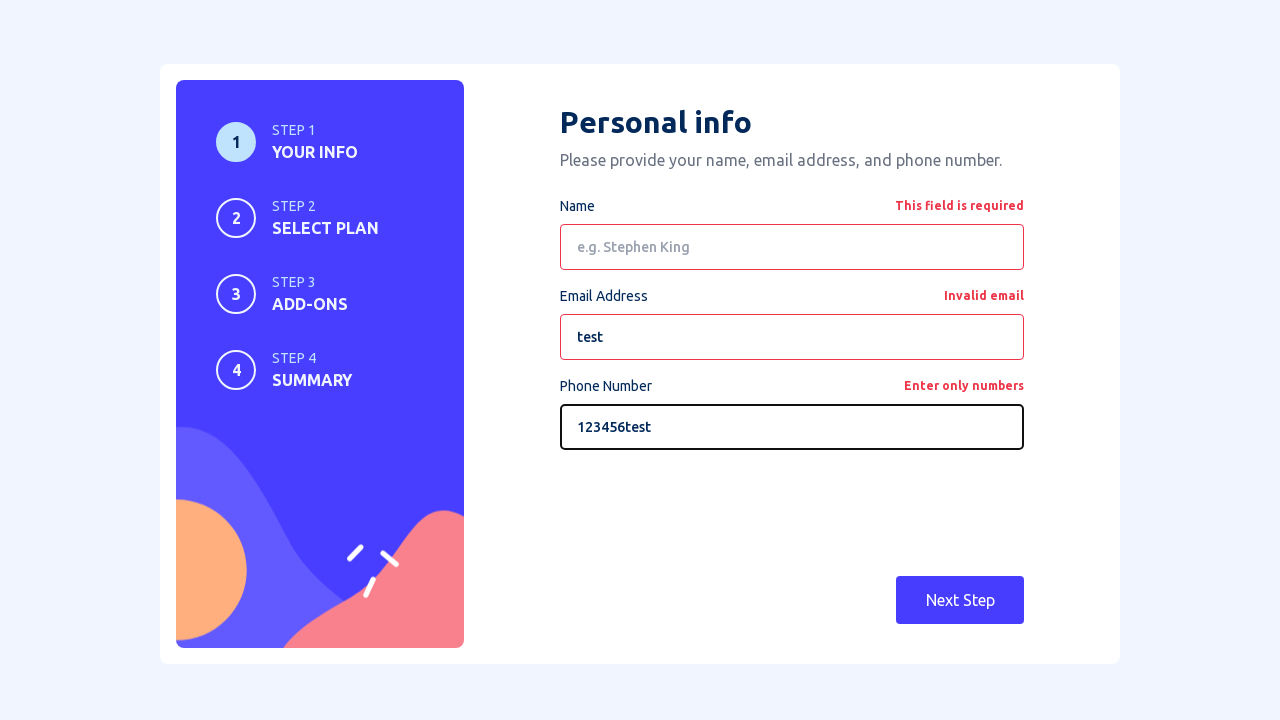

Clicked Next button with invalid email and phone number at (960, 600) on internal:role=button[name="Next"i]
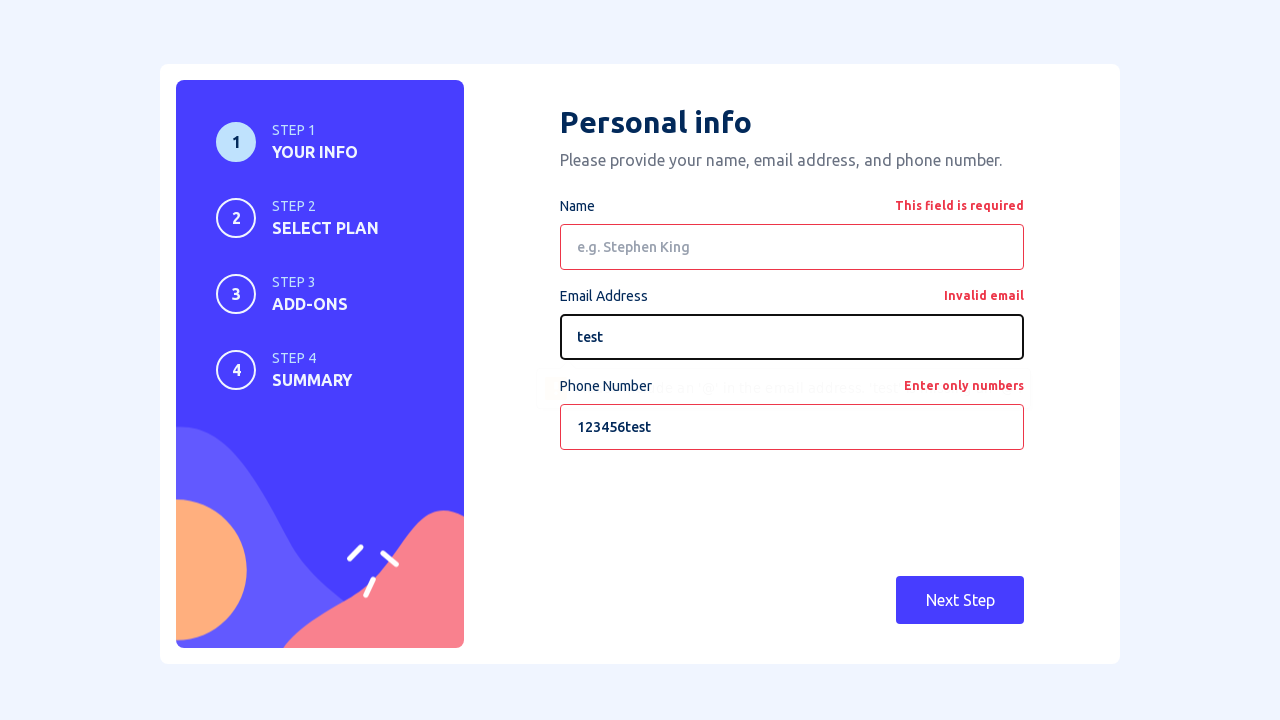

Verified 'invalid email' error message appeared
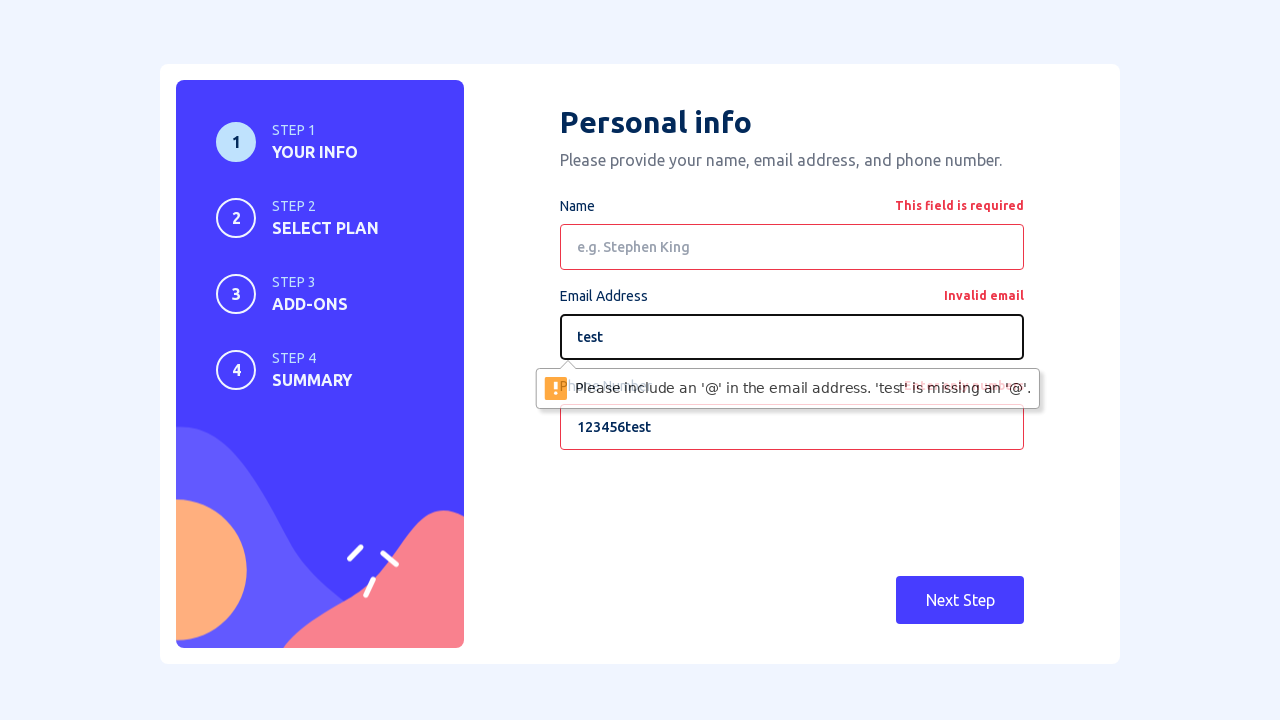

Verified 'enter only numbers' error message appeared
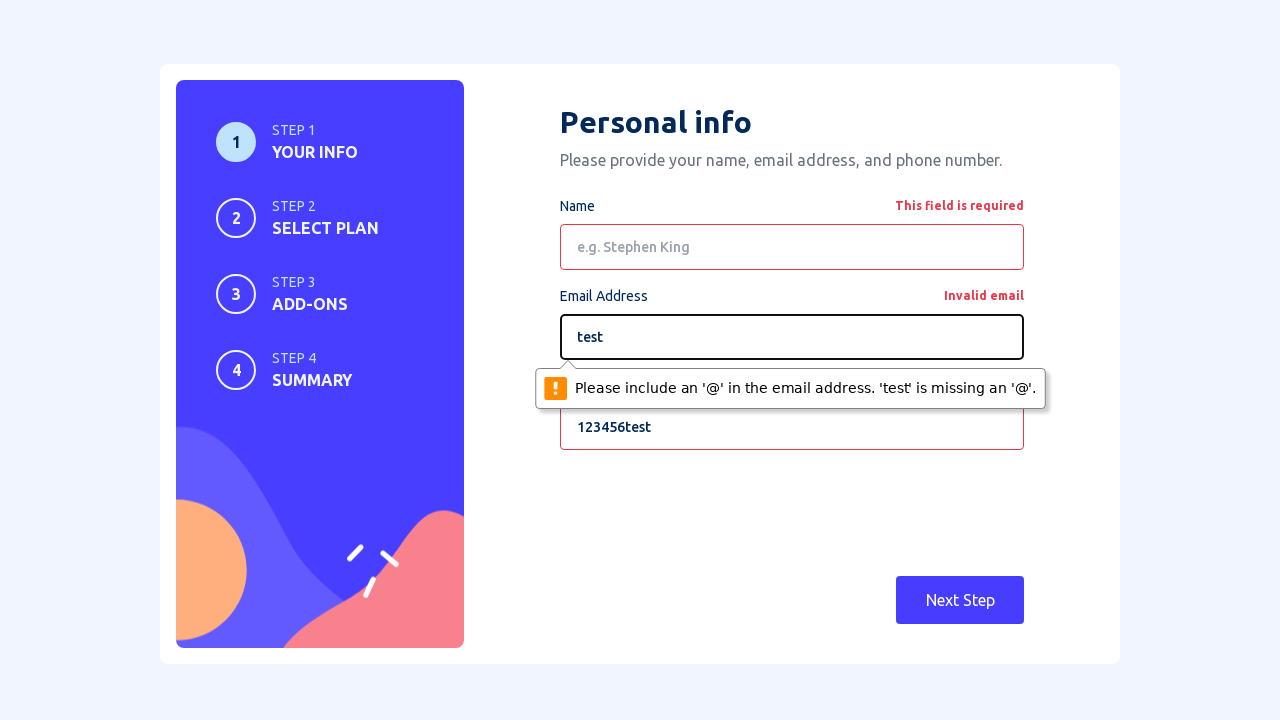

Filled Phone Number field with short value '1234' on internal:label="Phone Number"i
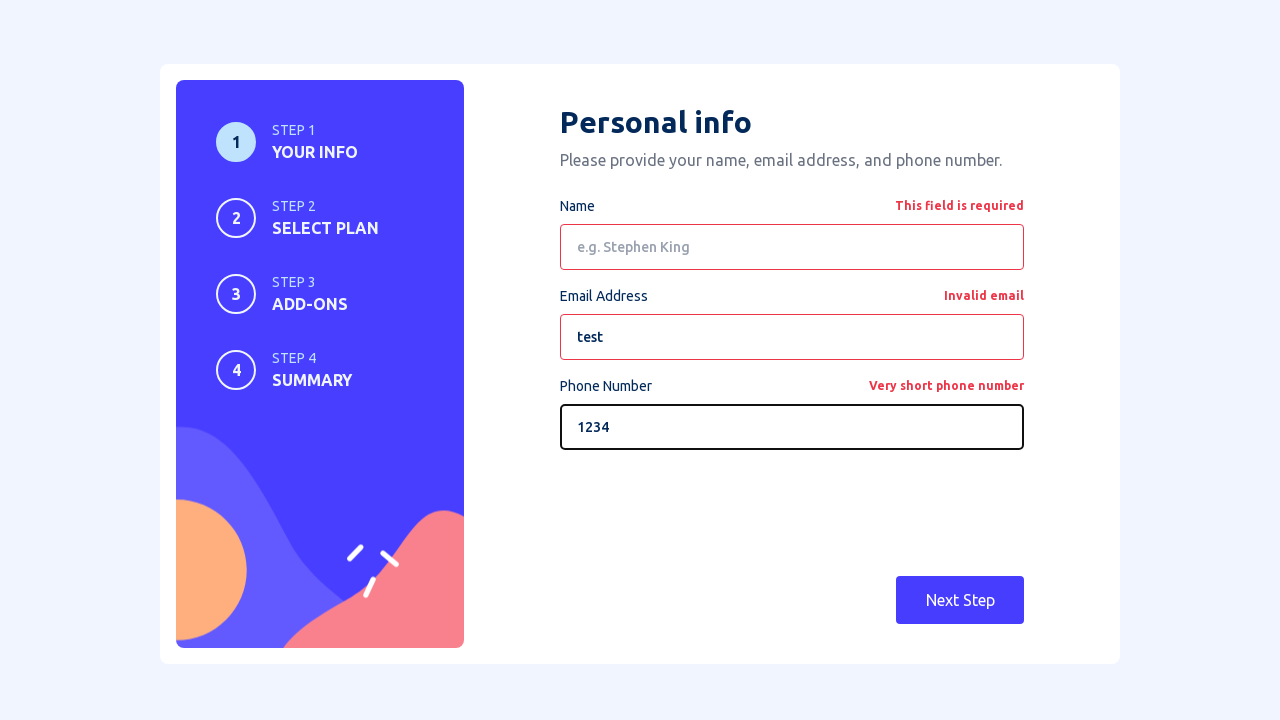

Clicked Next button with short phone number at (960, 600) on internal:role=button[name="Next"i]
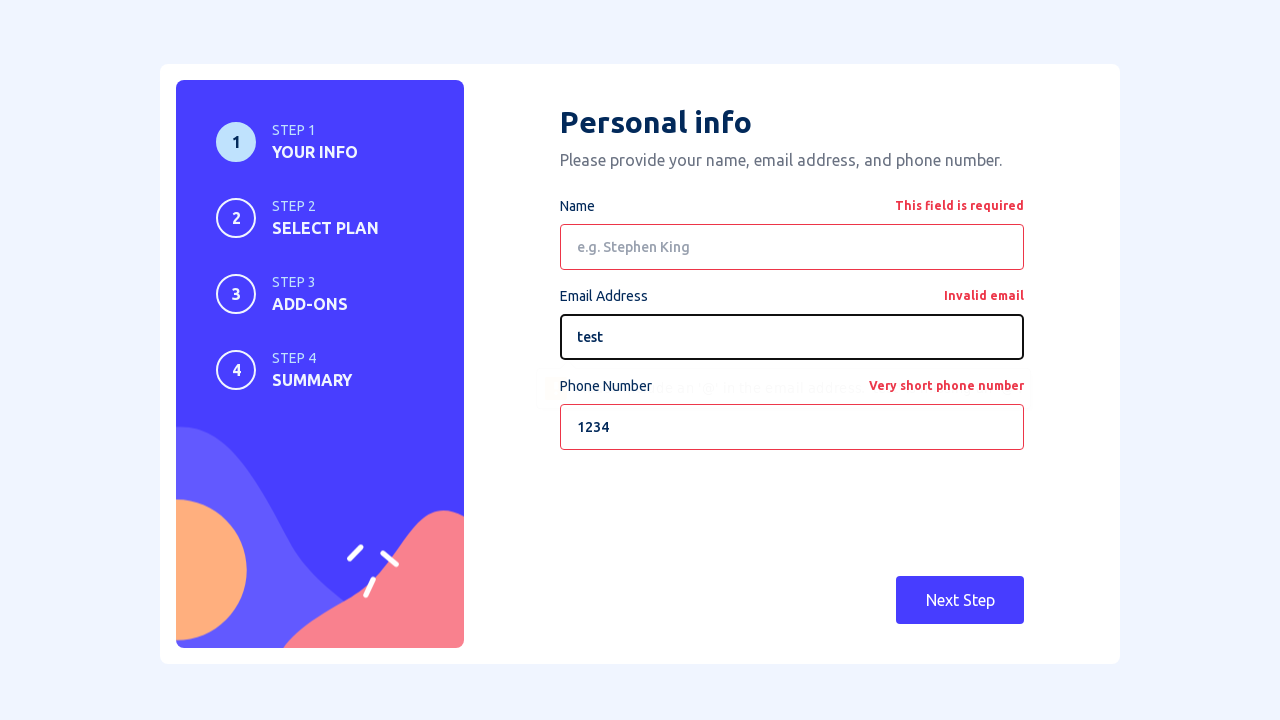

Verified 'very short phone number' error message appeared
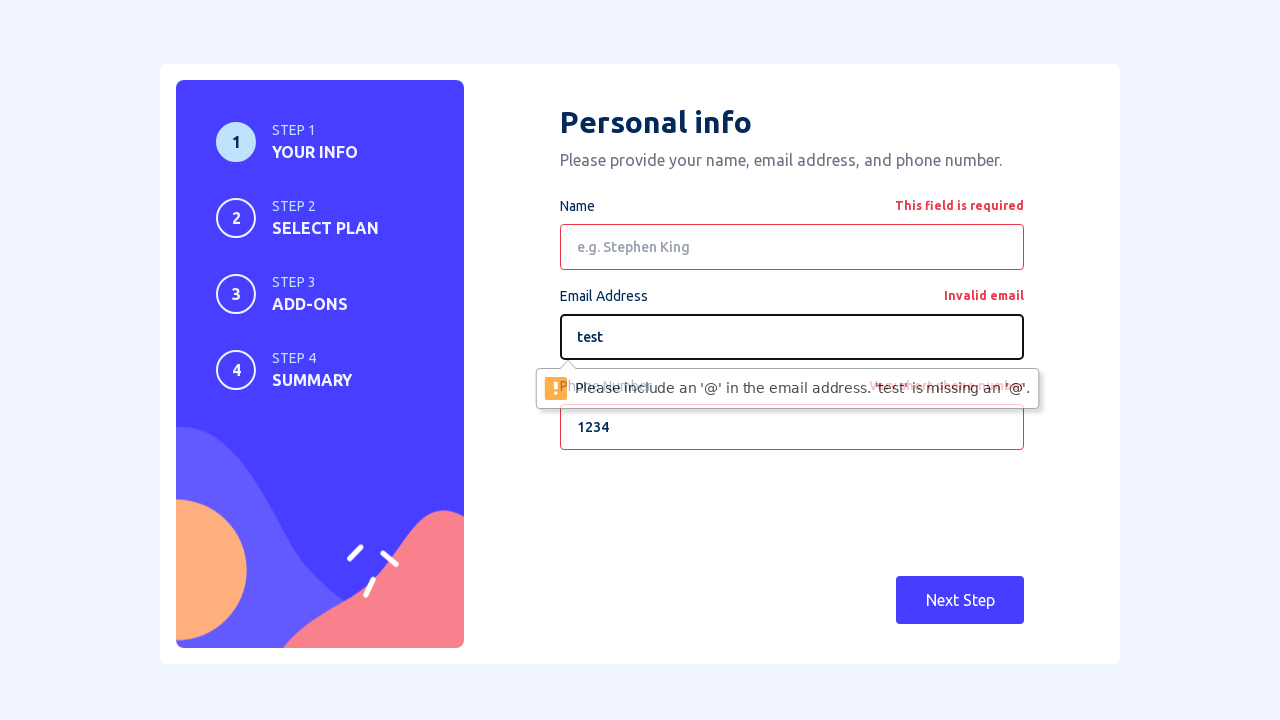

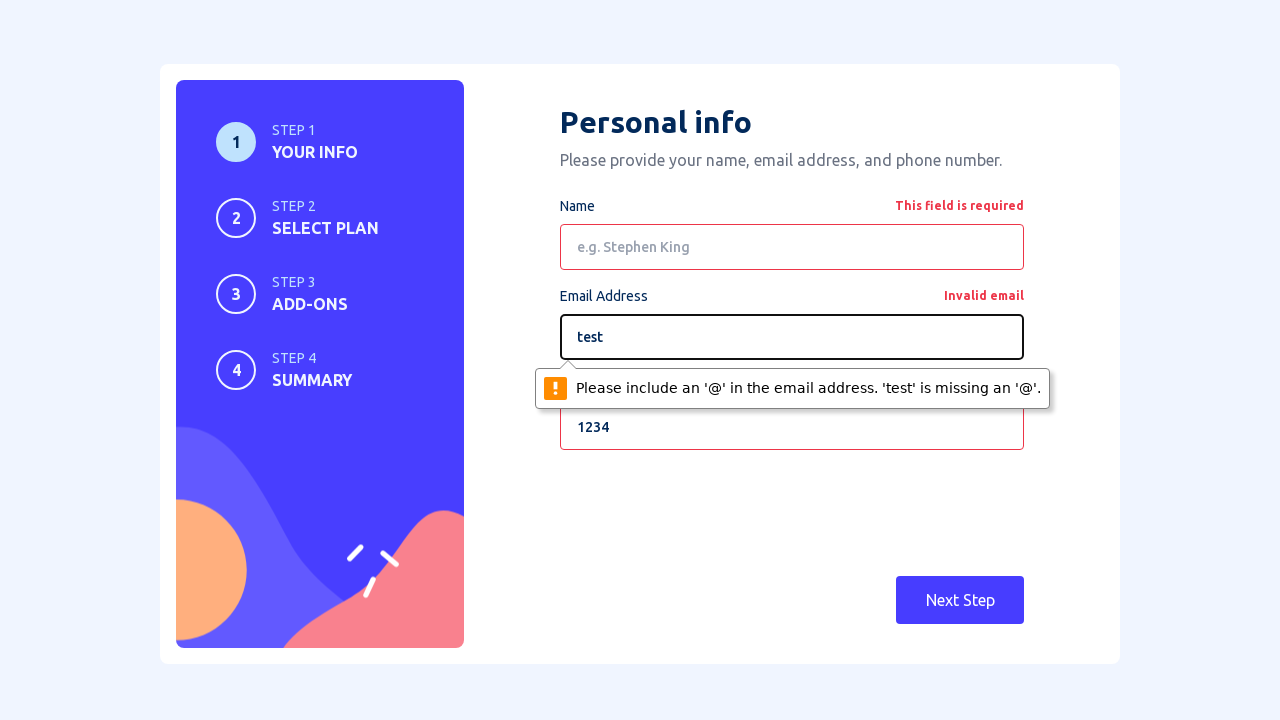